Tests that clicking the error icon button dismisses the error message after a failed login attempt

Starting URL: https://www.saucedemo.com/

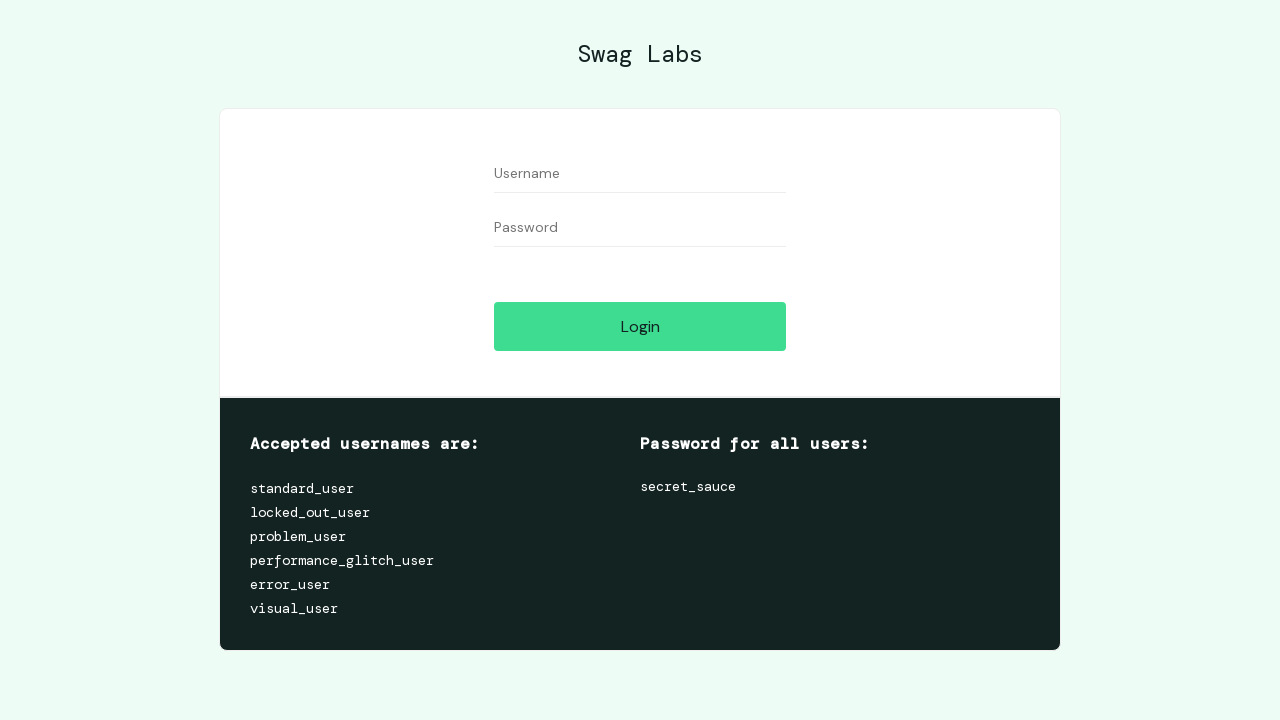

Clicked login button to trigger error message at (640, 326) on #login-button
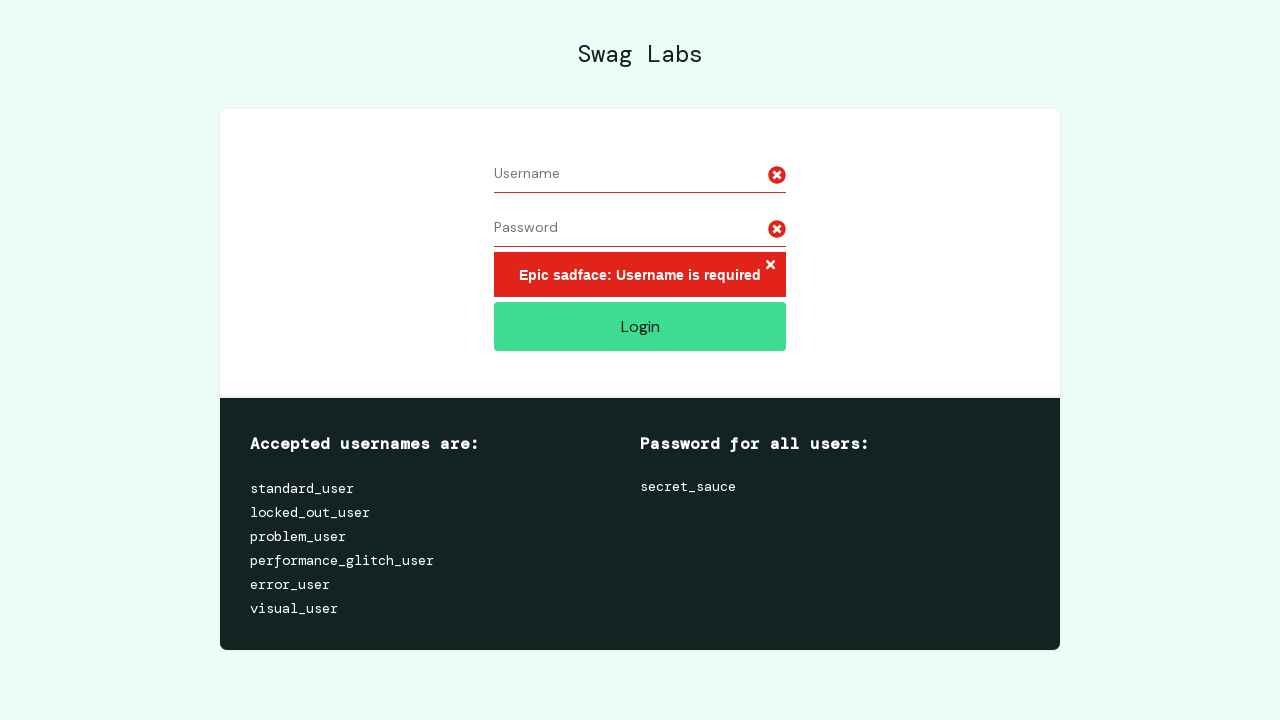

Error message appeared and error icon button became visible
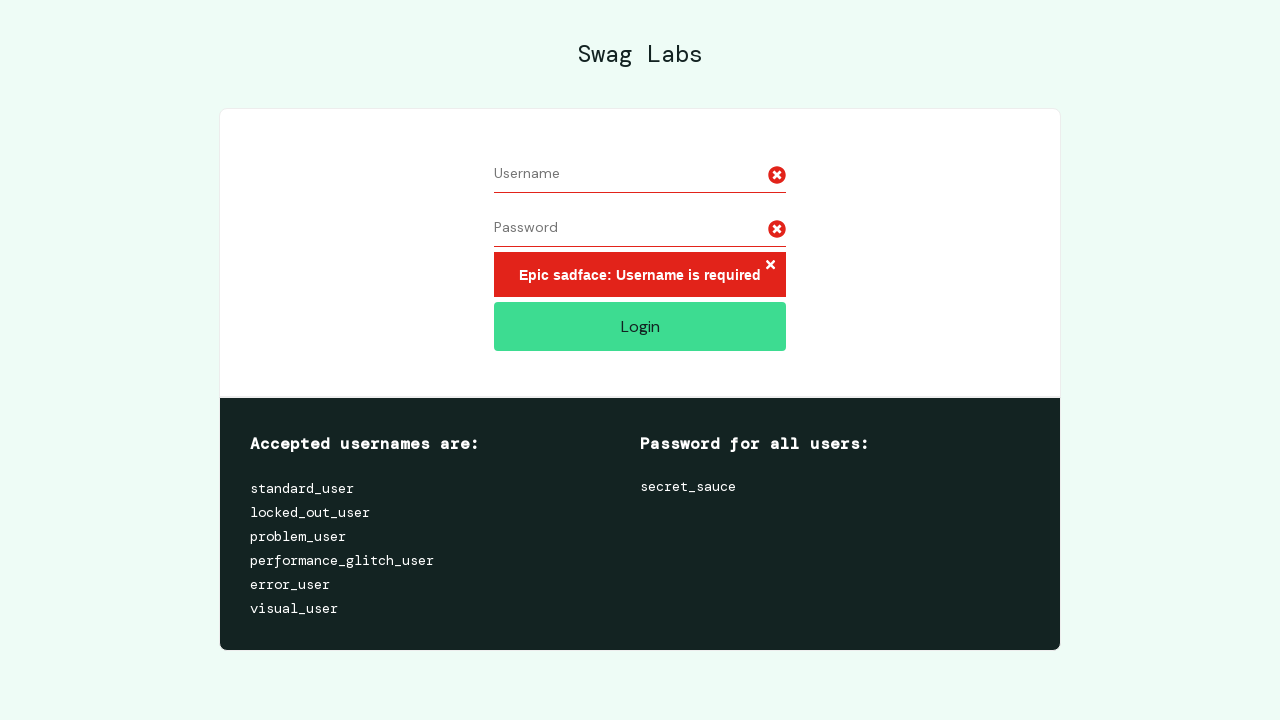

Clicked error icon button to dismiss error message at (770, 266) on .error-button
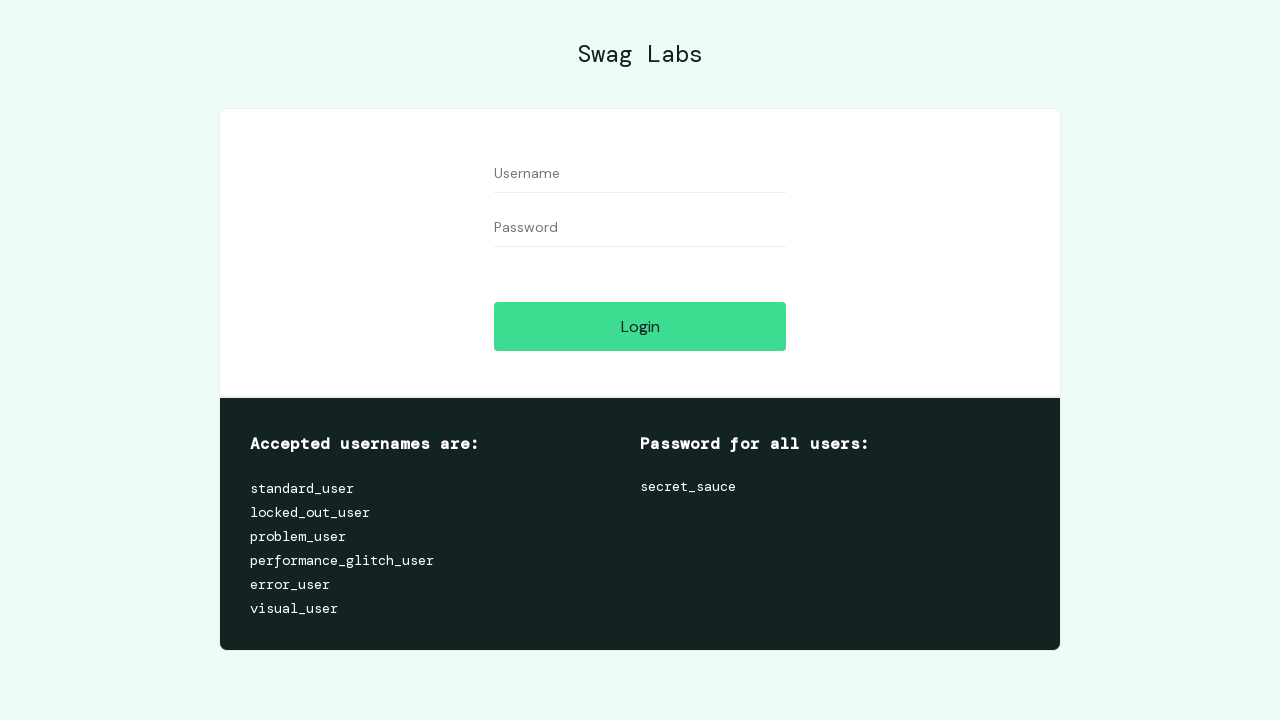

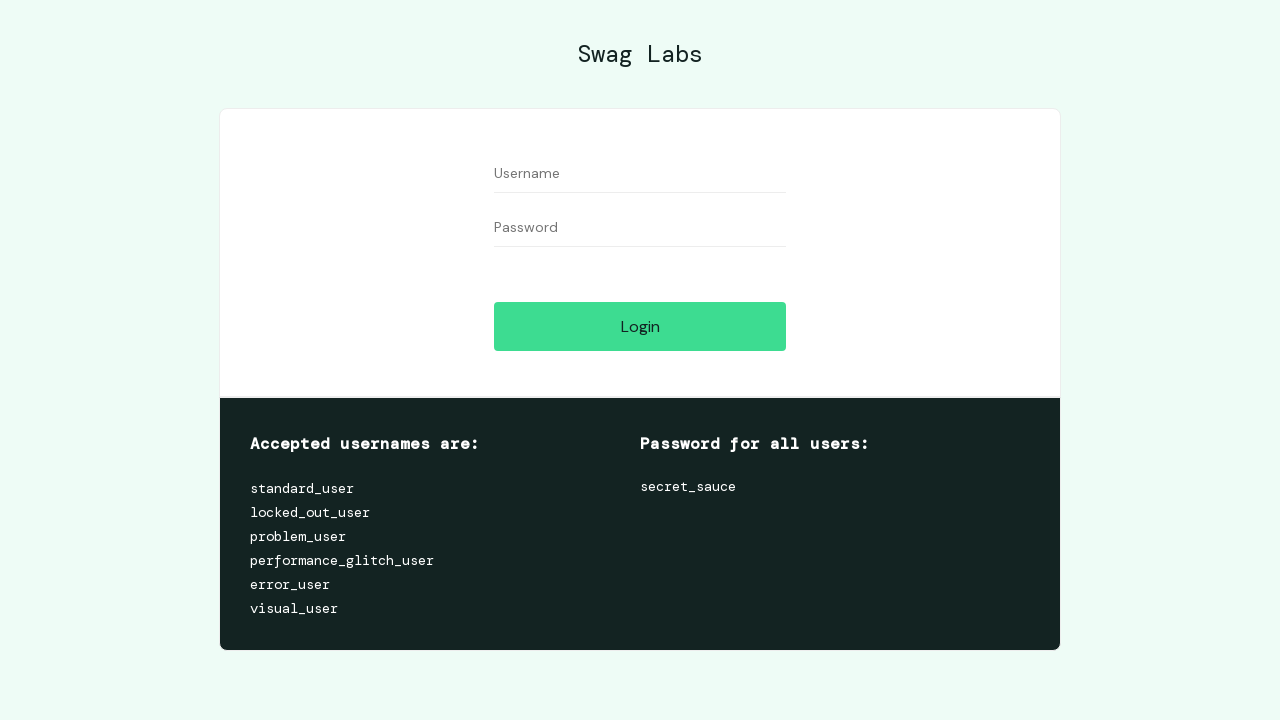